Tests a slow calculator web application by setting a delay, performing an addition operation (7 + 8), and verifying the result equals 15

Starting URL: https://bonigarcia.dev/selenium-webdriver-java/slow-calculator.html

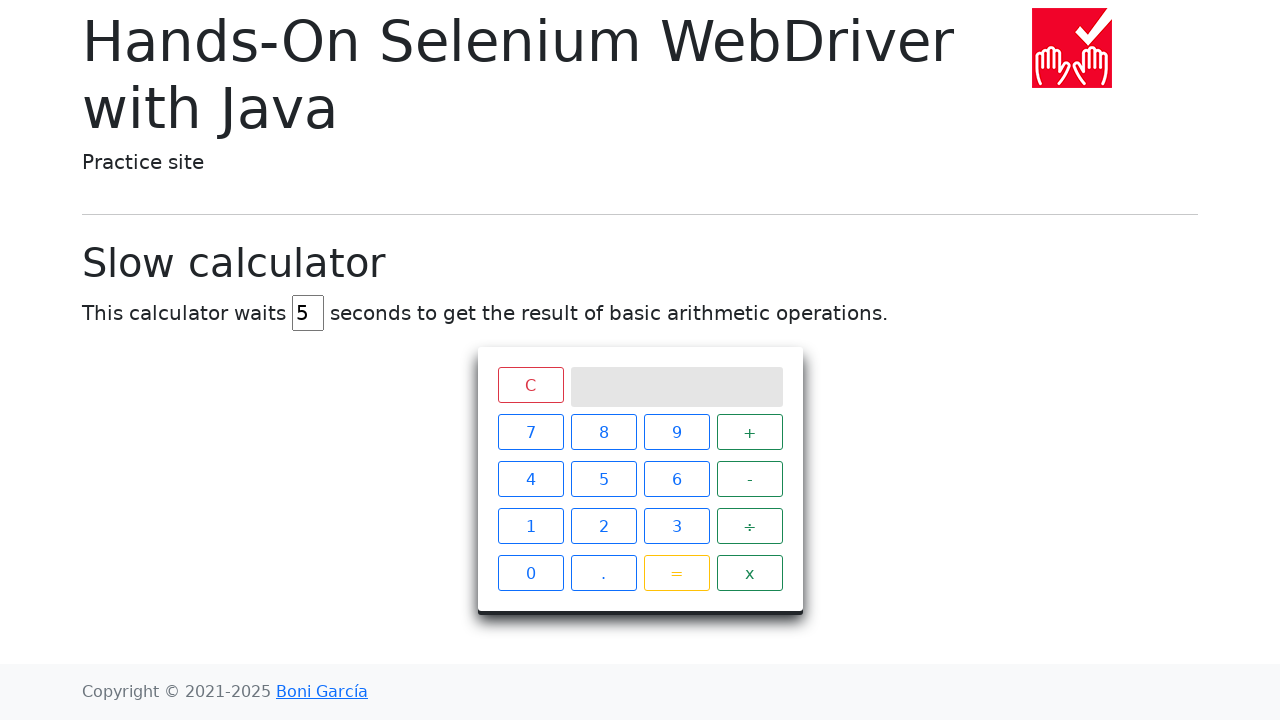

Navigated to slow calculator web application
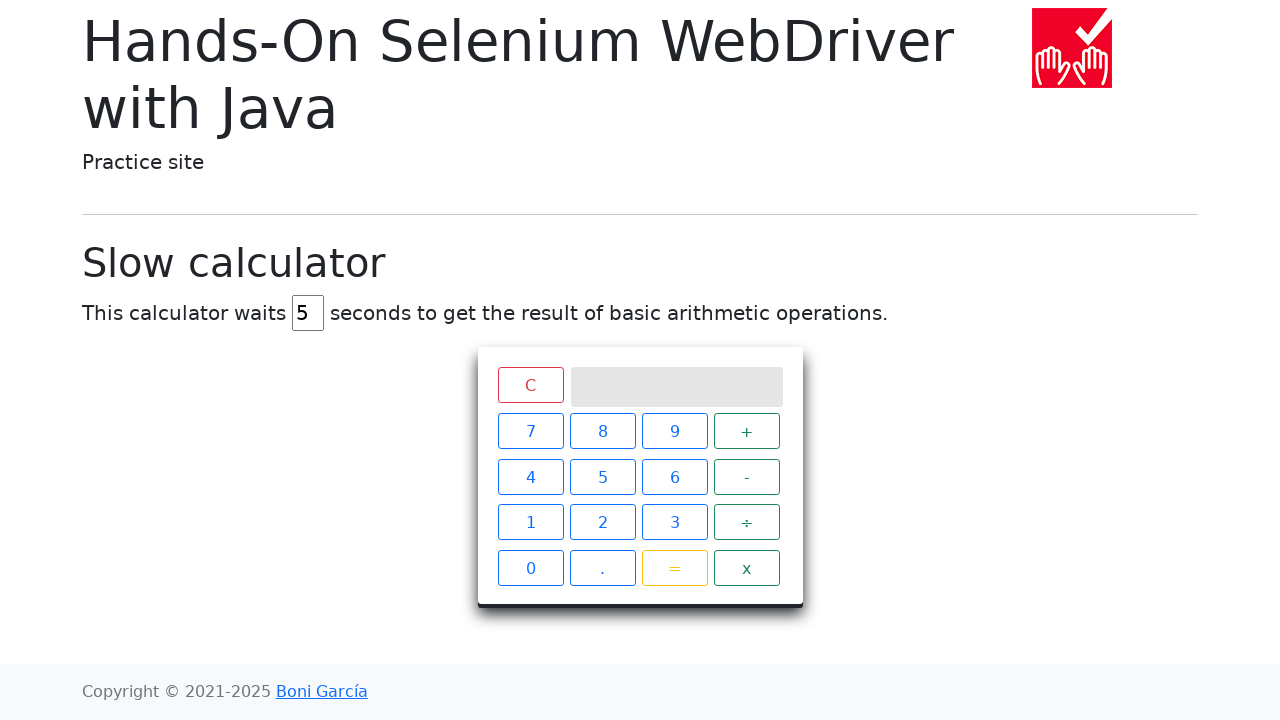

Cleared the delay input field on #delay
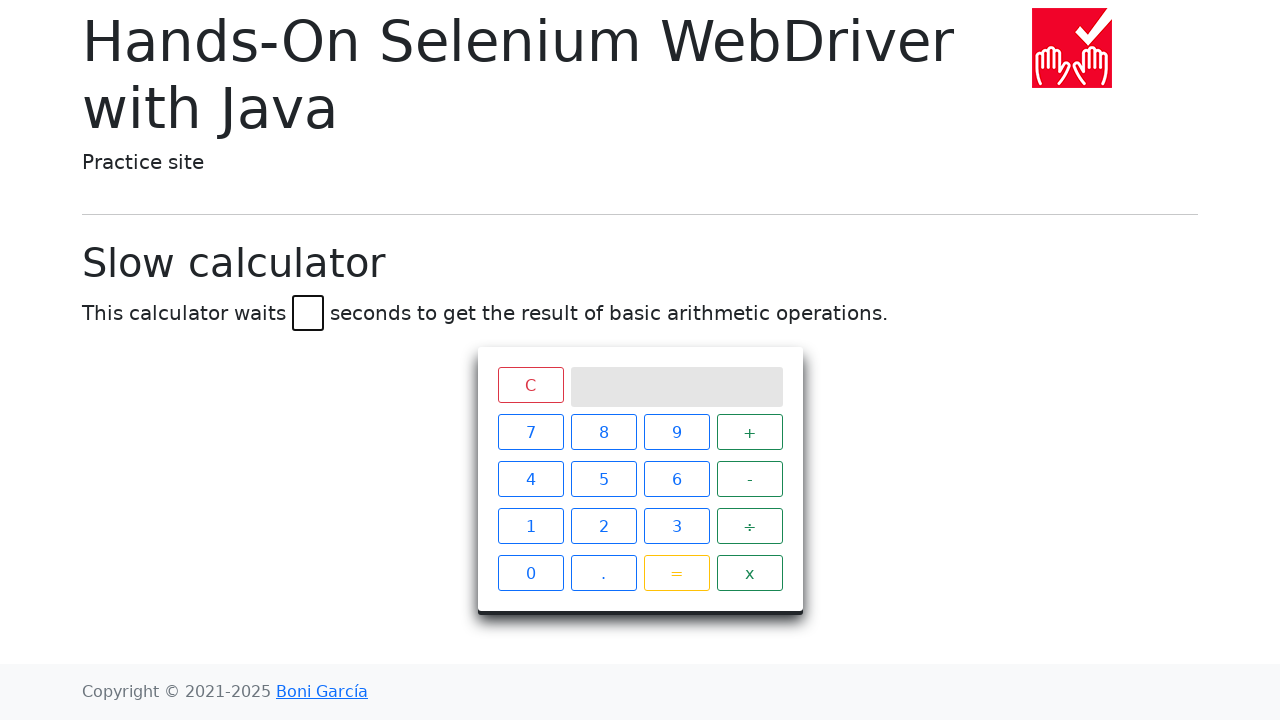

Set delay to 45 seconds on #delay
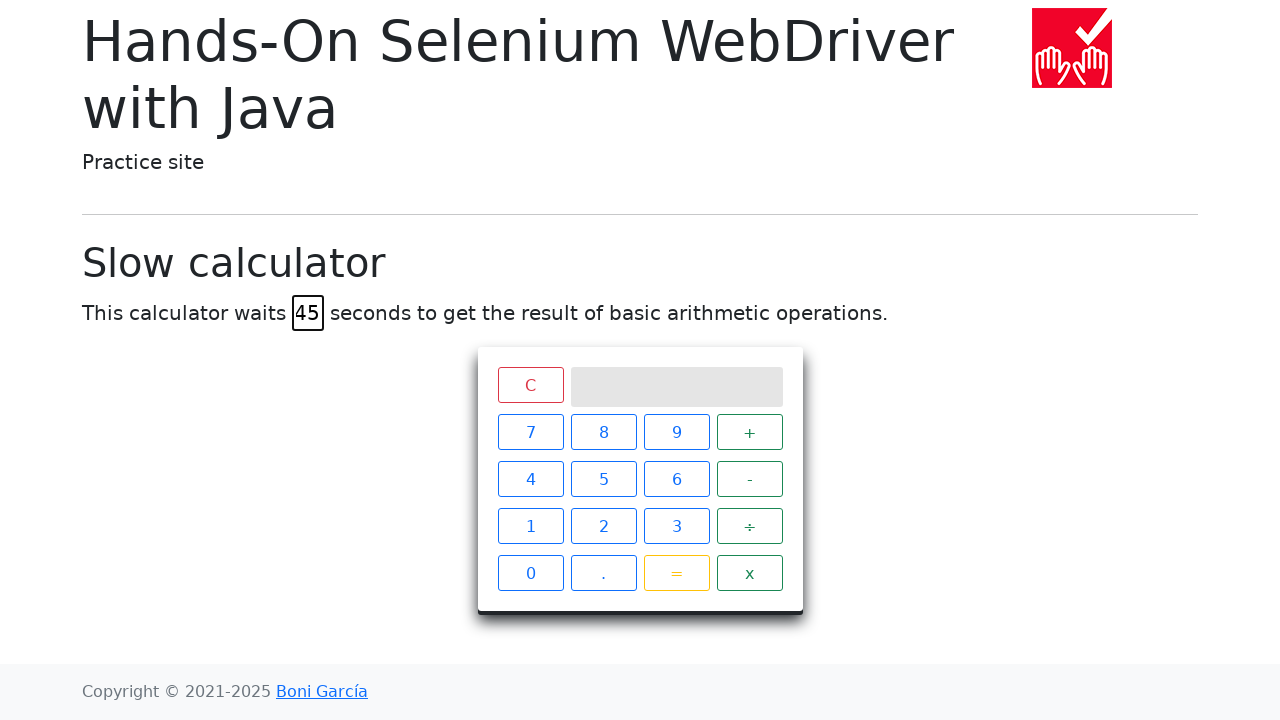

Clicked button 7 at (530, 432) on xpath=//span[text()='7']
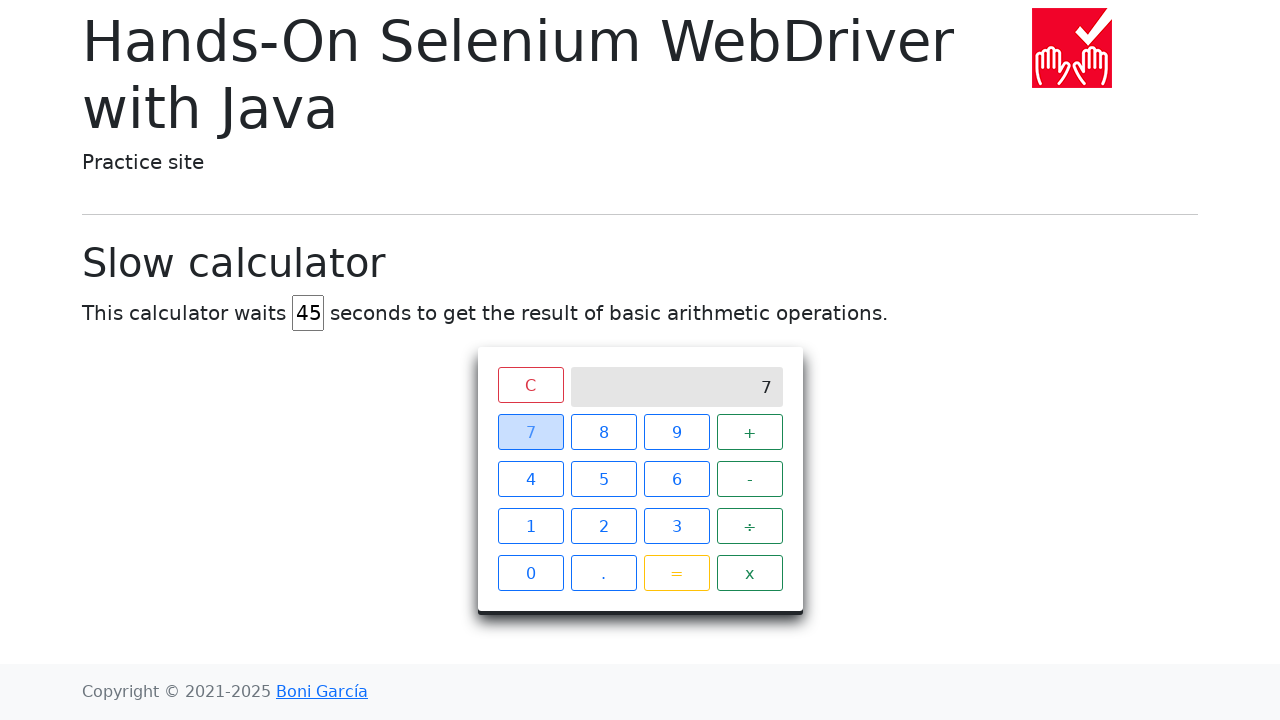

Clicked addition button at (750, 432) on xpath=//span[text()='+']
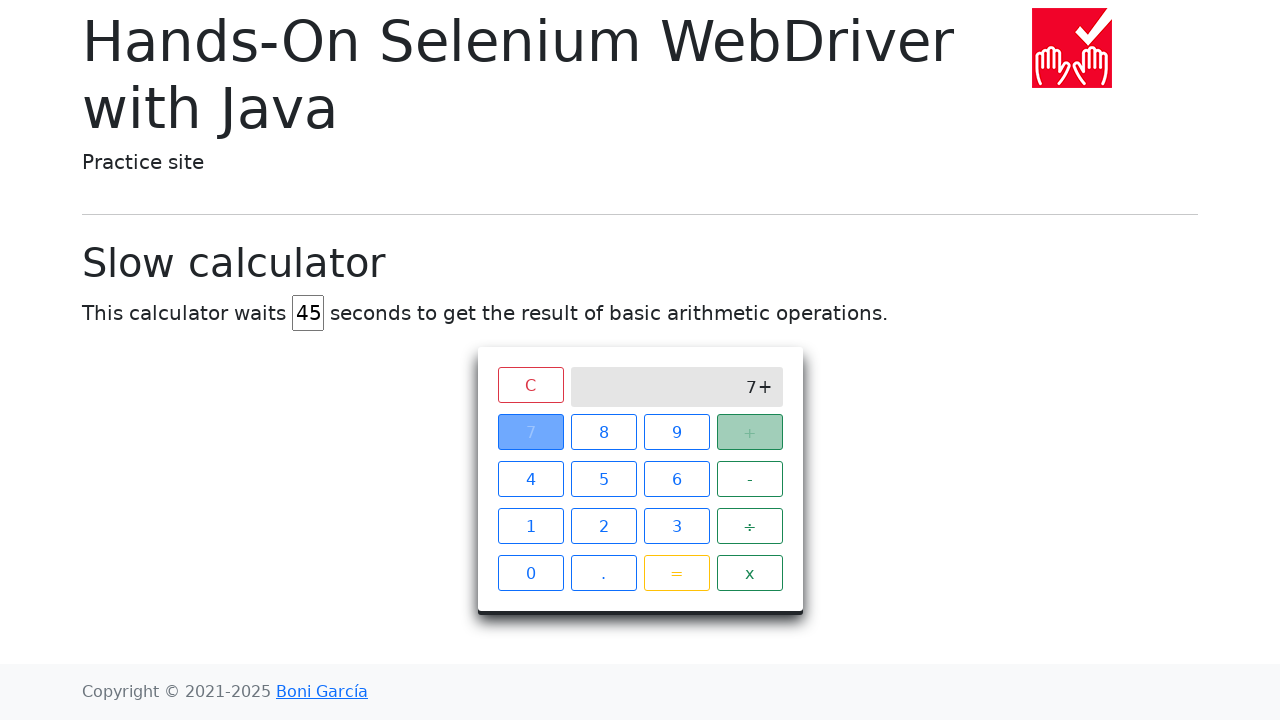

Clicked button 8 at (604, 432) on xpath=//span[text()='8']
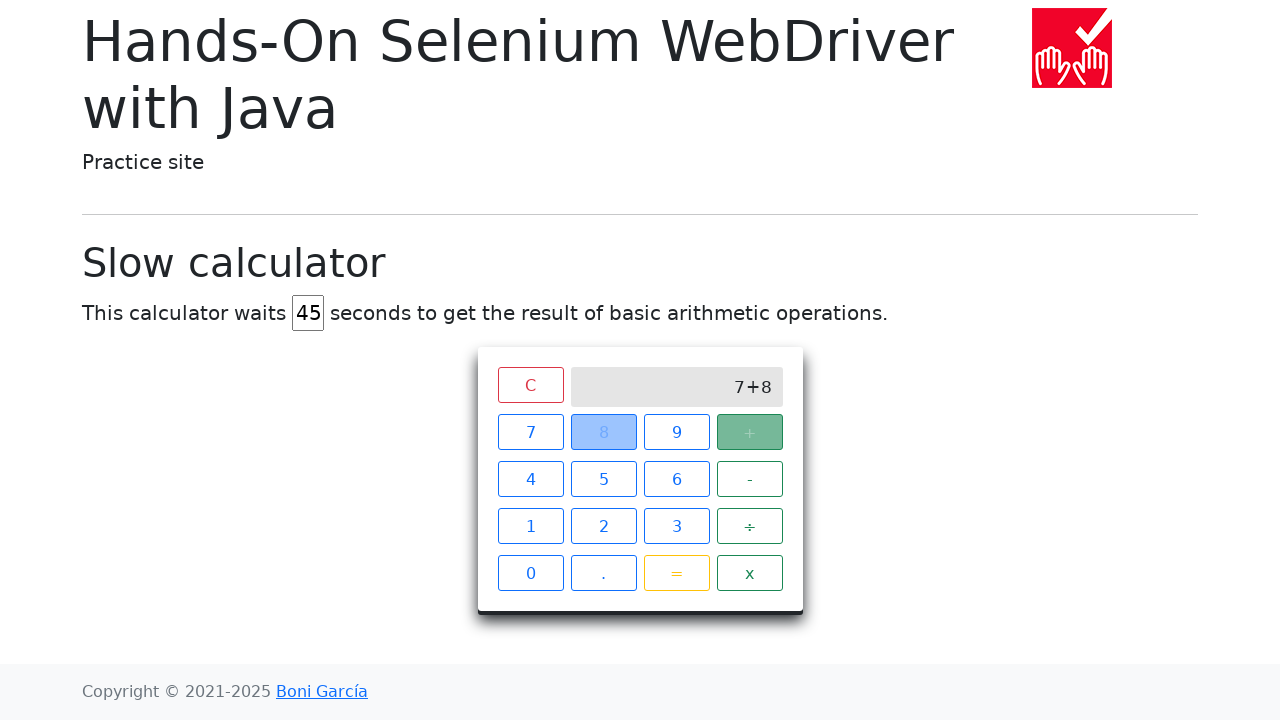

Clicked equals button to calculate result at (676, 573) on xpath=//span[text()='=']
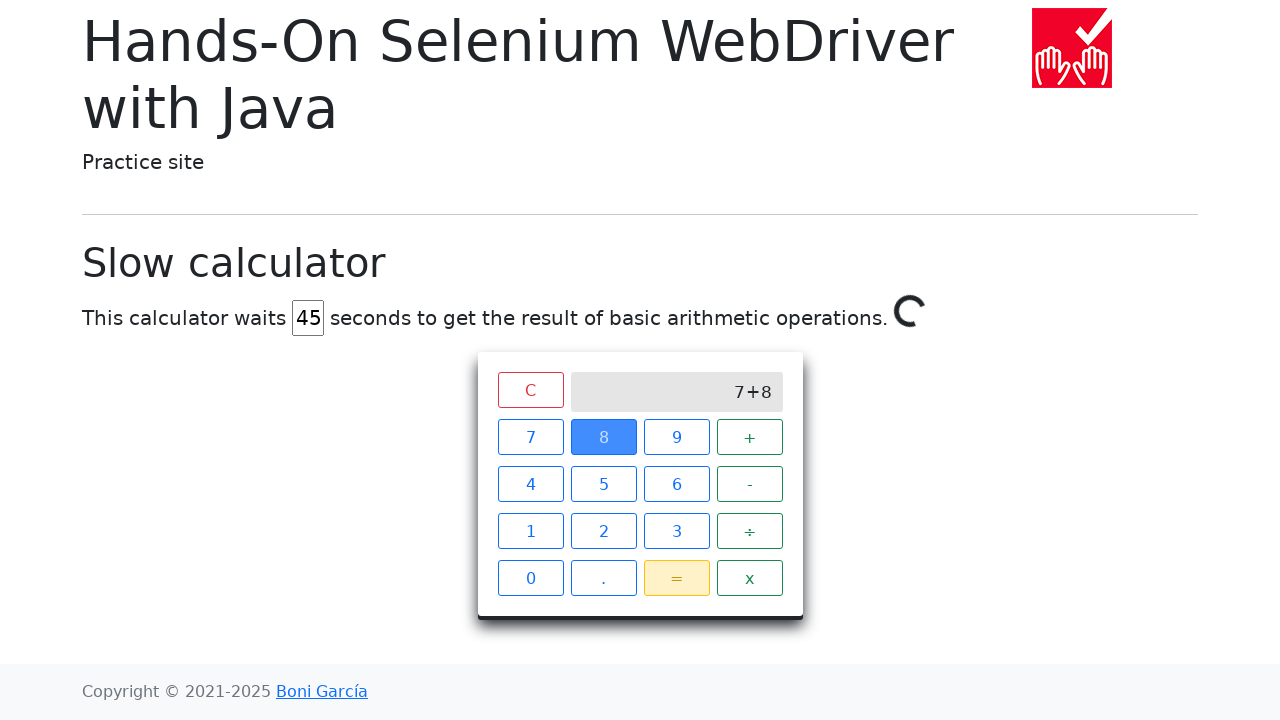

Calculator finished slow computation and displayed result 15
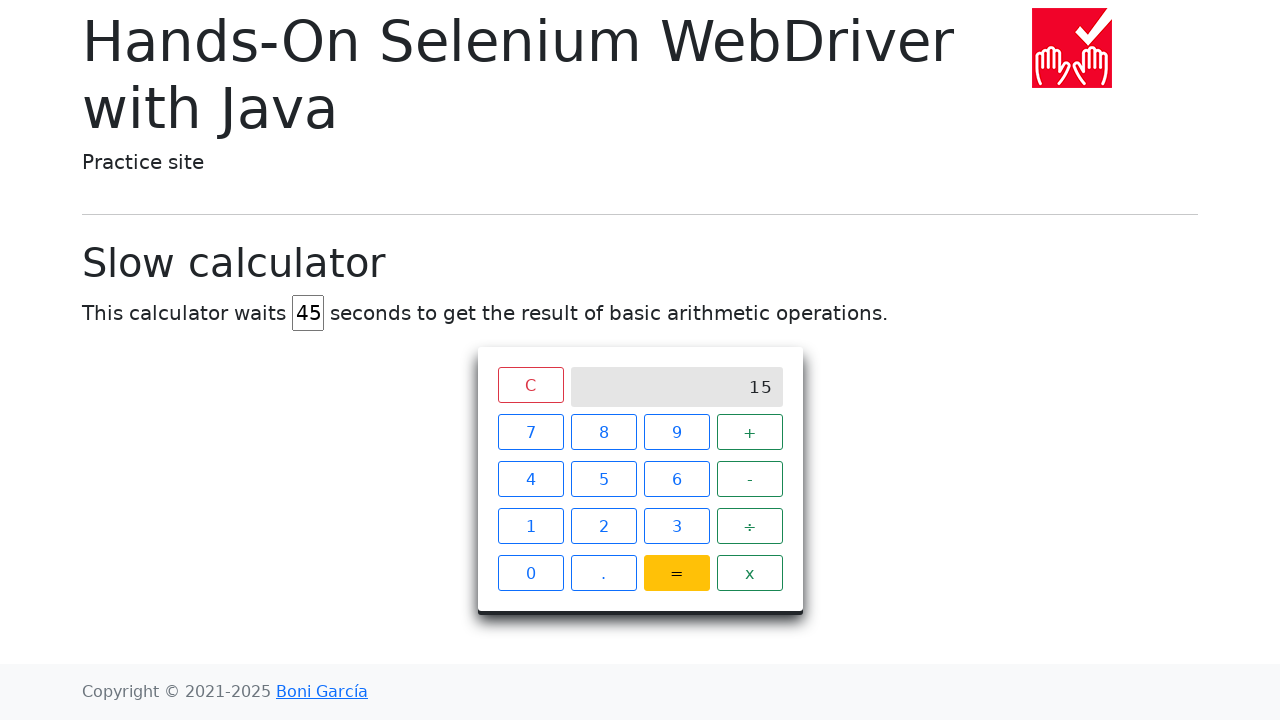

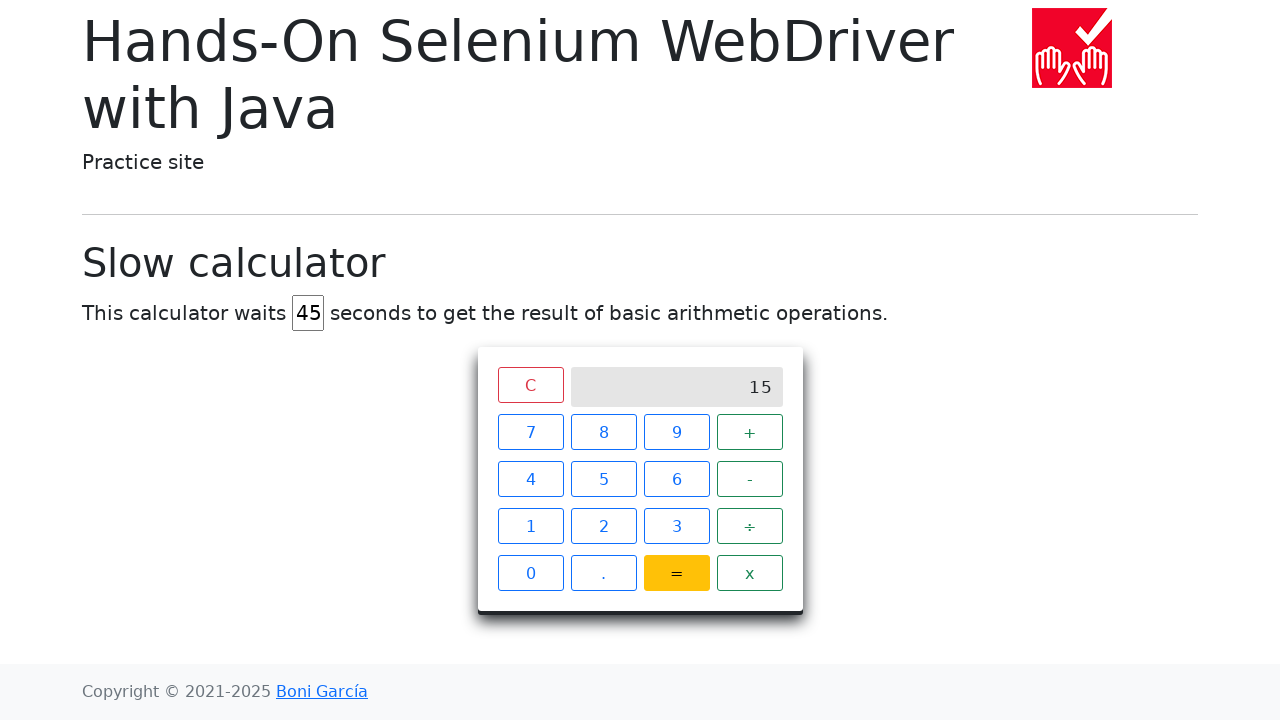